Tests CSS selector functionality on a table by locating various table elements including specific rows, columns, and cells using CSS selectors

Starting URL: https://www.w3schools.com/css/css_table.asp

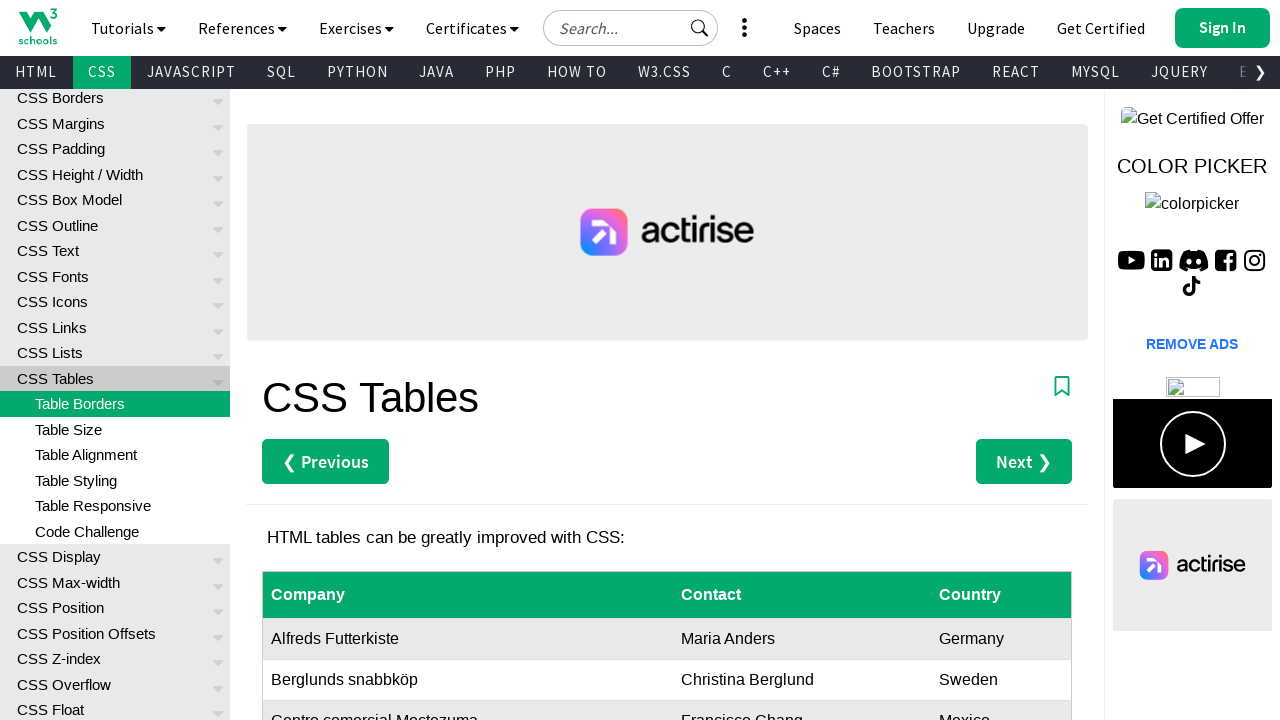

Waited for specific cell in row 7, last column to load
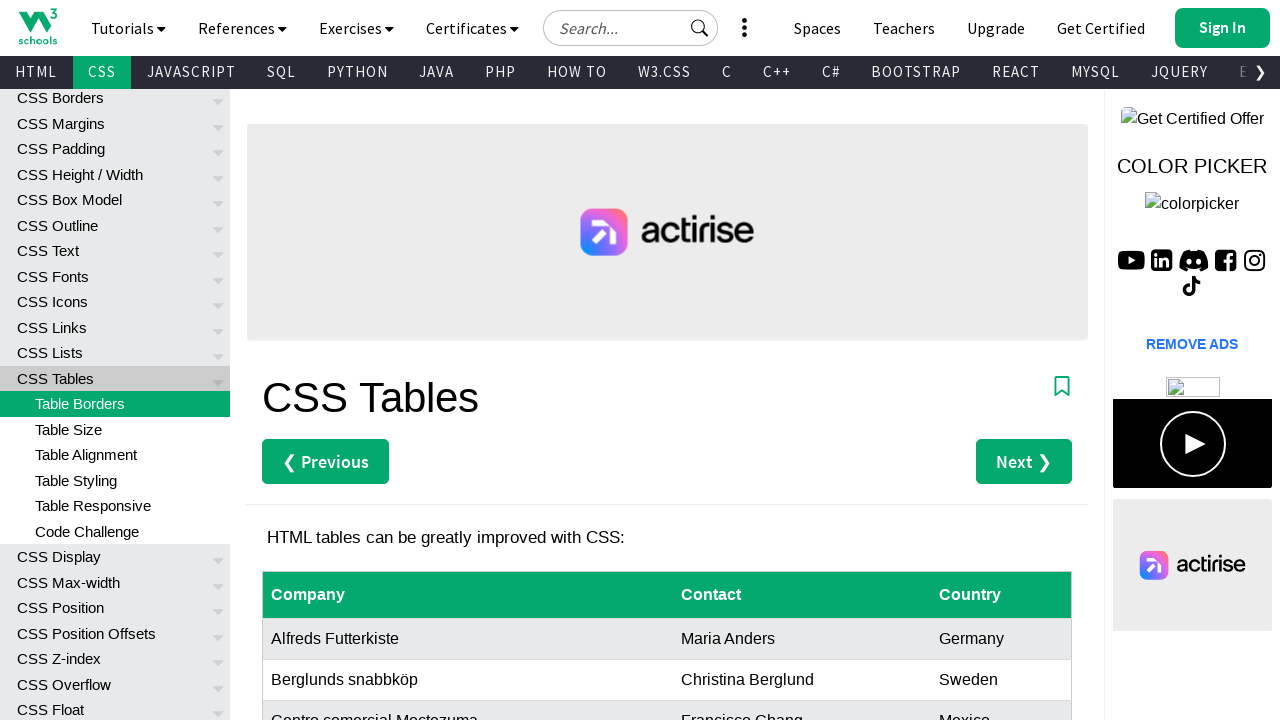

Counted table rows in customers table
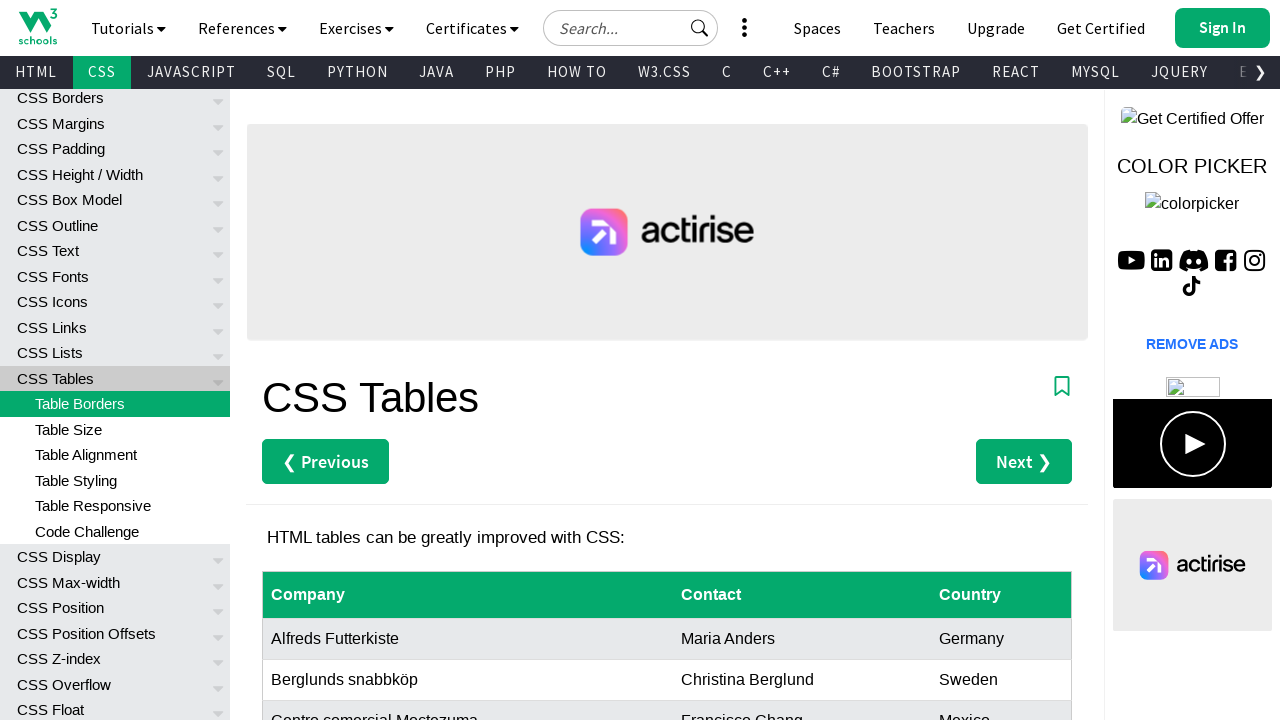

Counted table headers in customers table
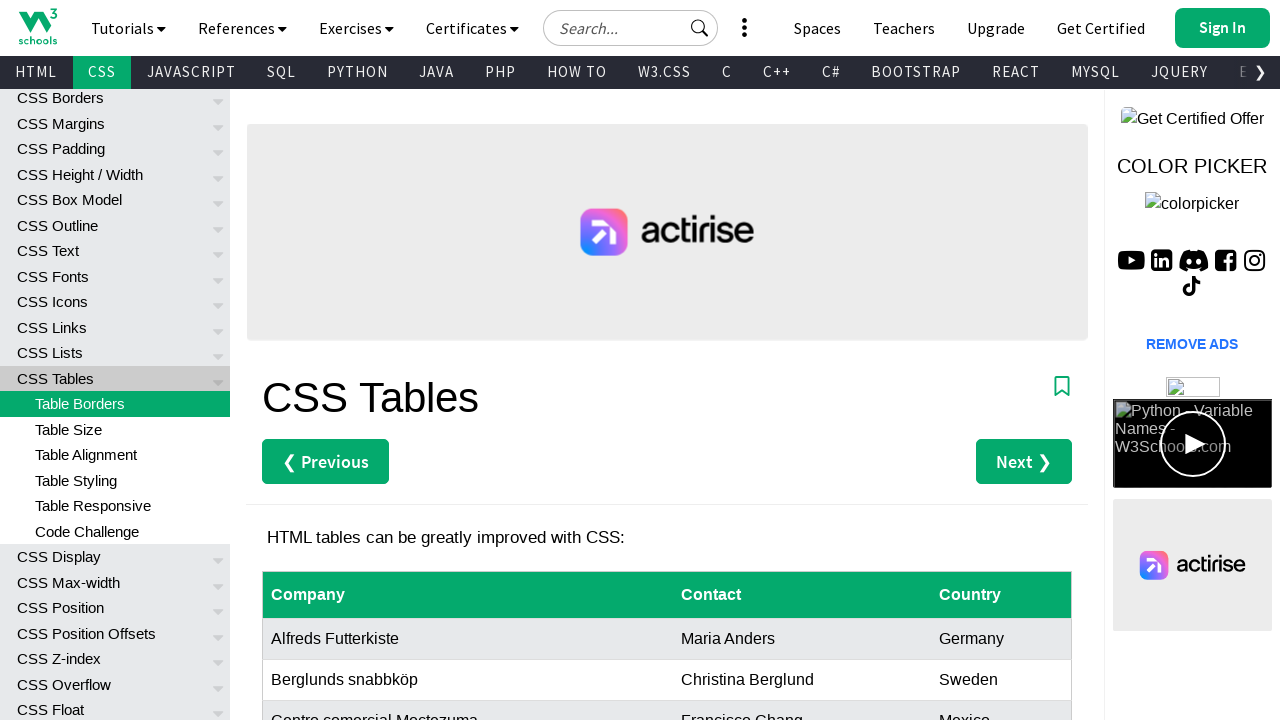

Waited for third row in customers table to load
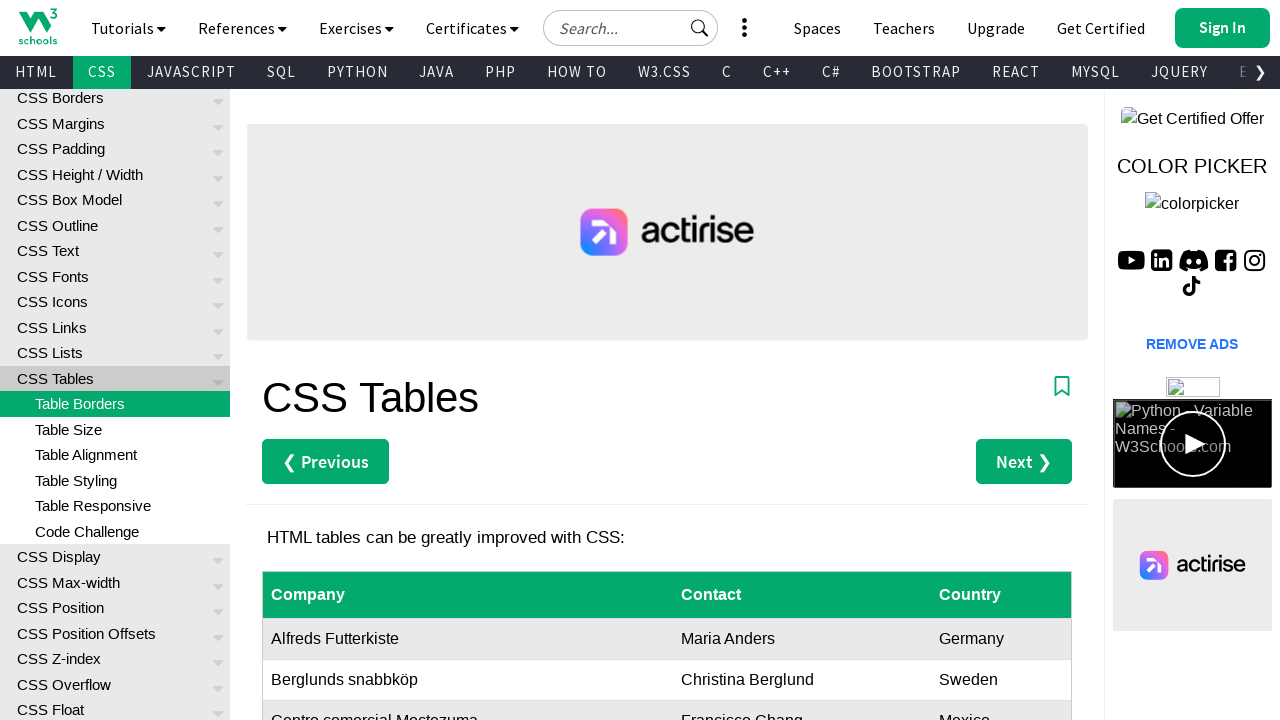

Waited for last column cells in customers table to load
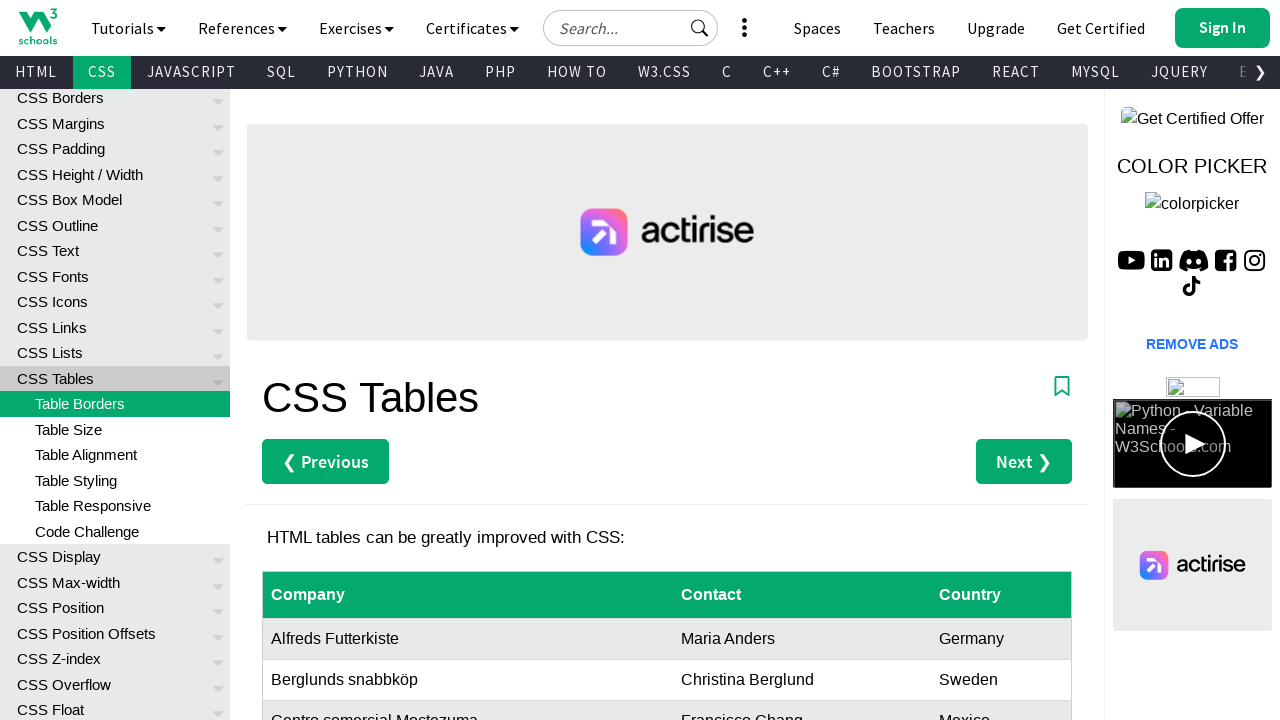

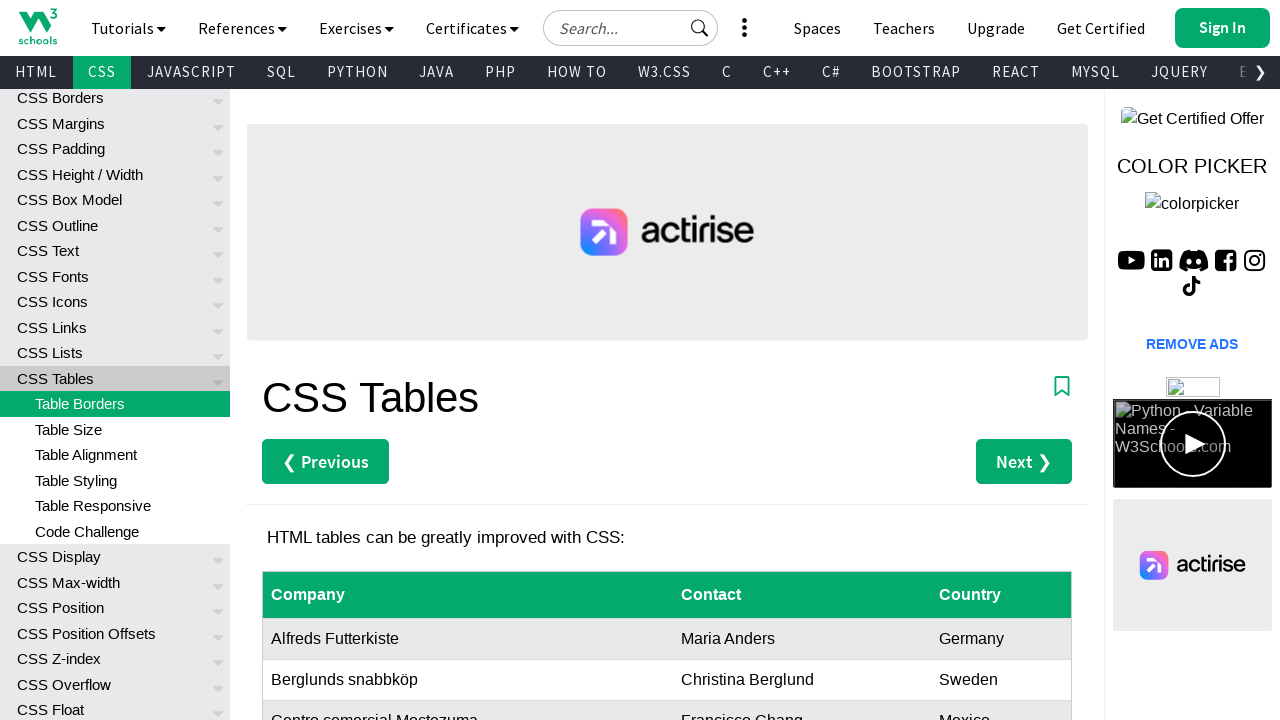